Tests drag-and-drop functionality on the jQuery UI droppable demo page by dragging a source element to a target drop zone.

Starting URL: https://jqueryui.com/droppable/

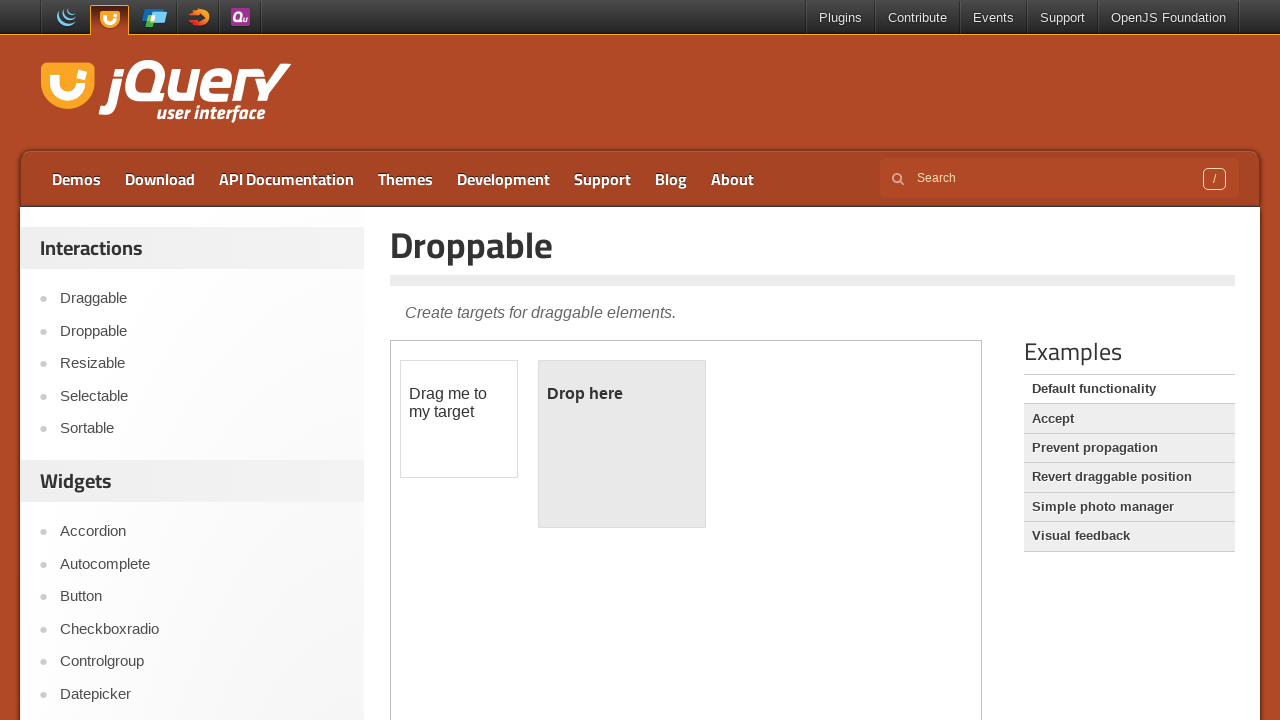

Navigated to jQuery UI droppable demo page
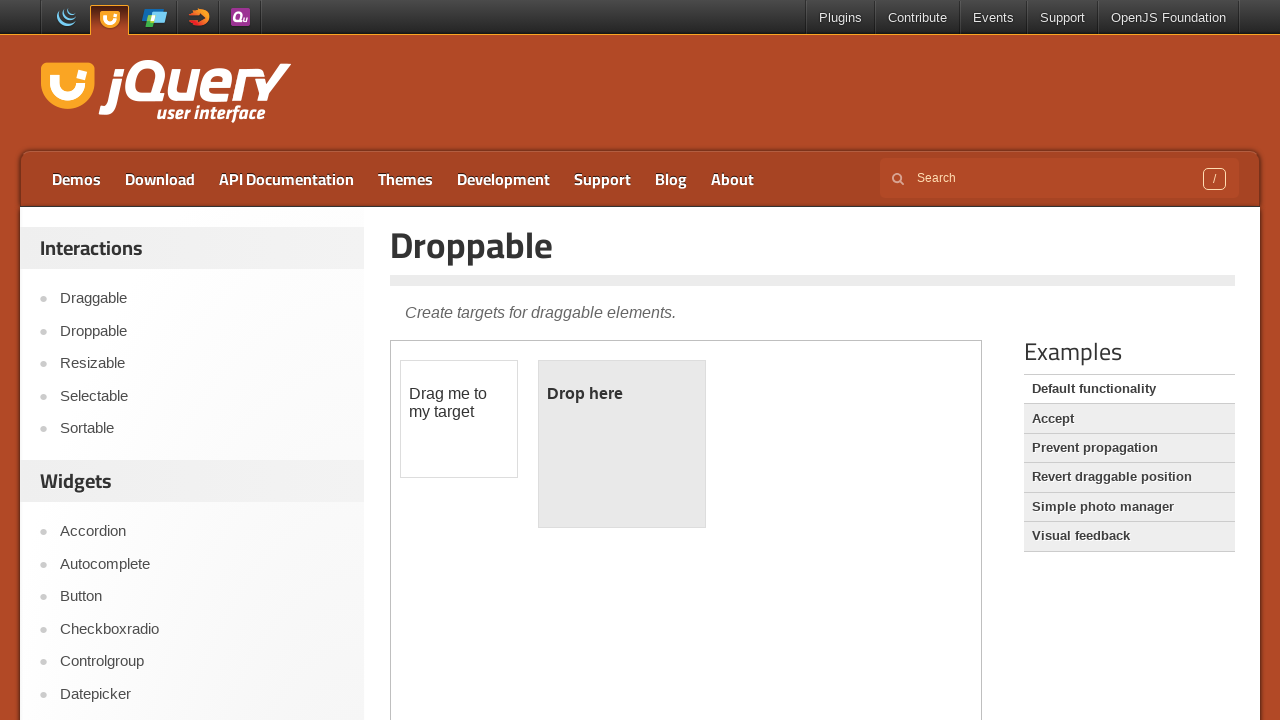

Located the demo iframe
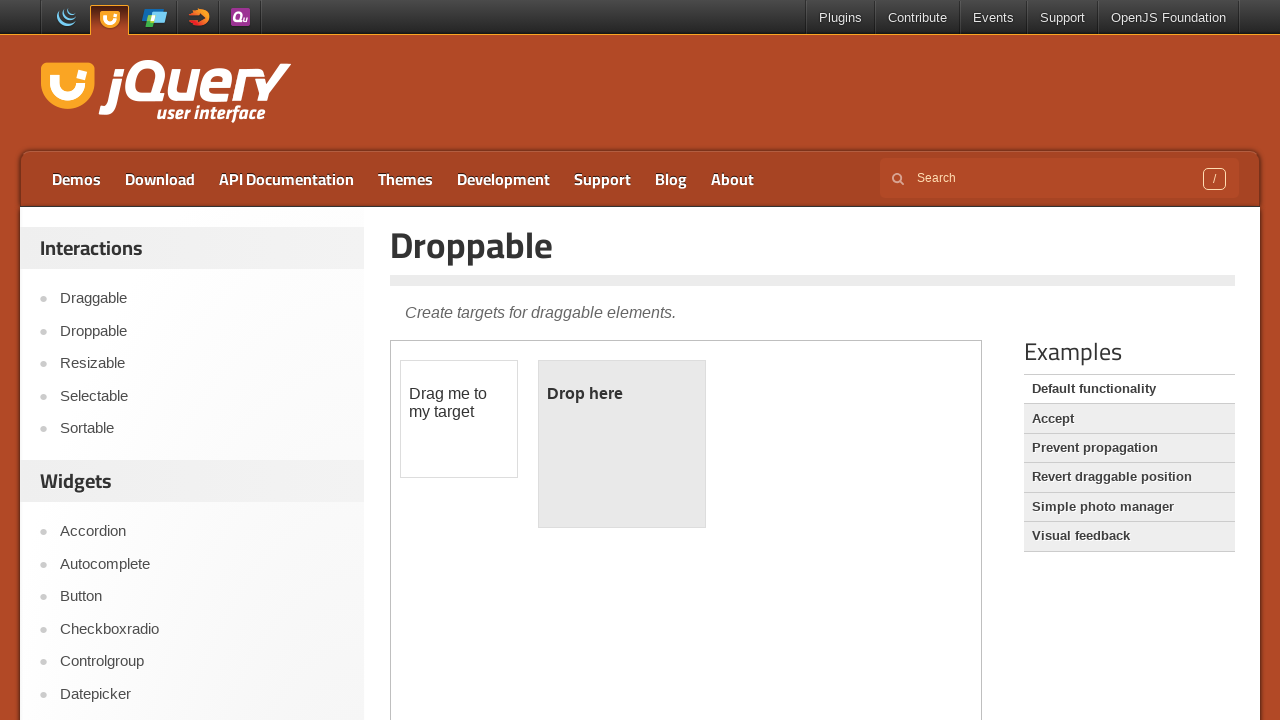

Located the draggable source element
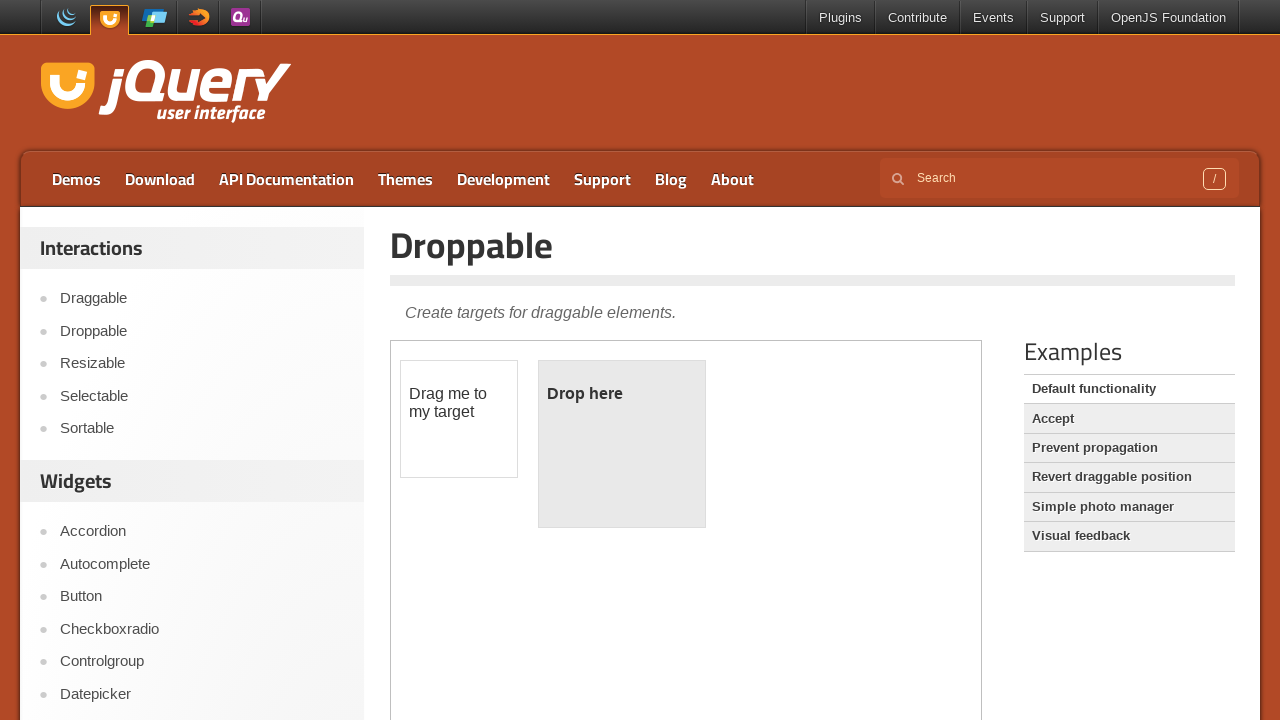

Located the drop target element
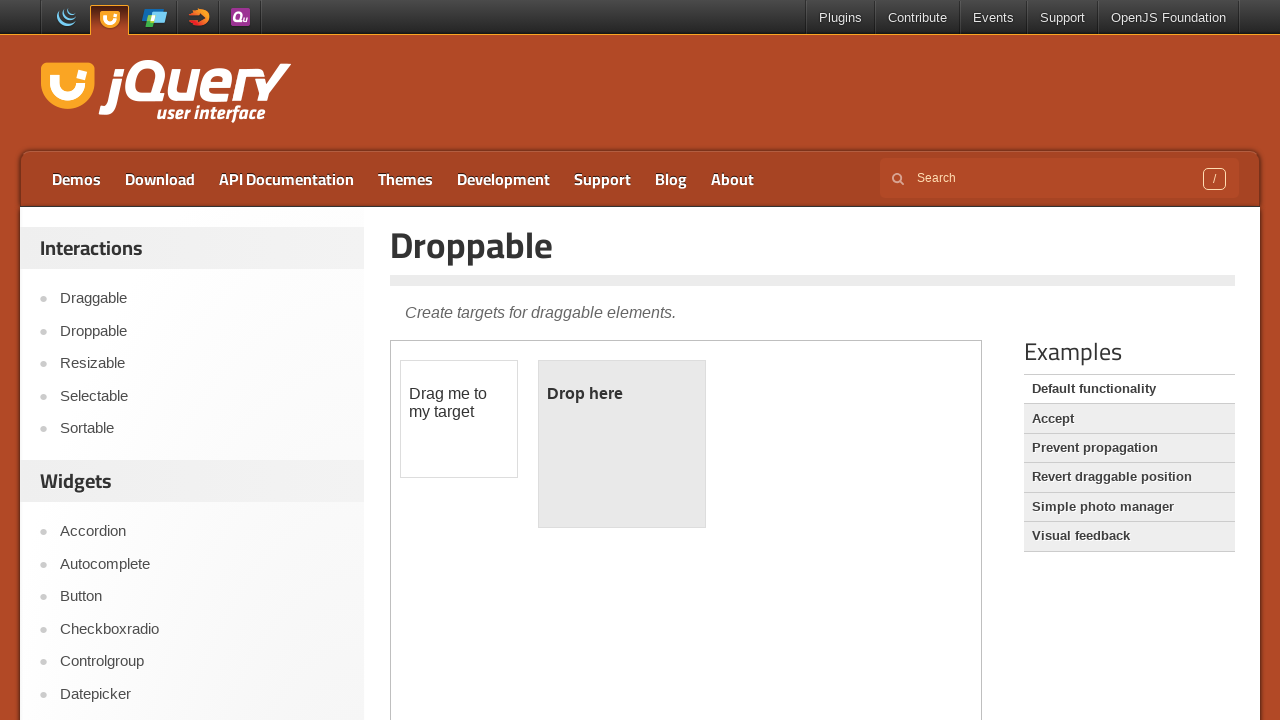

Dragged source element to target drop zone at (622, 394)
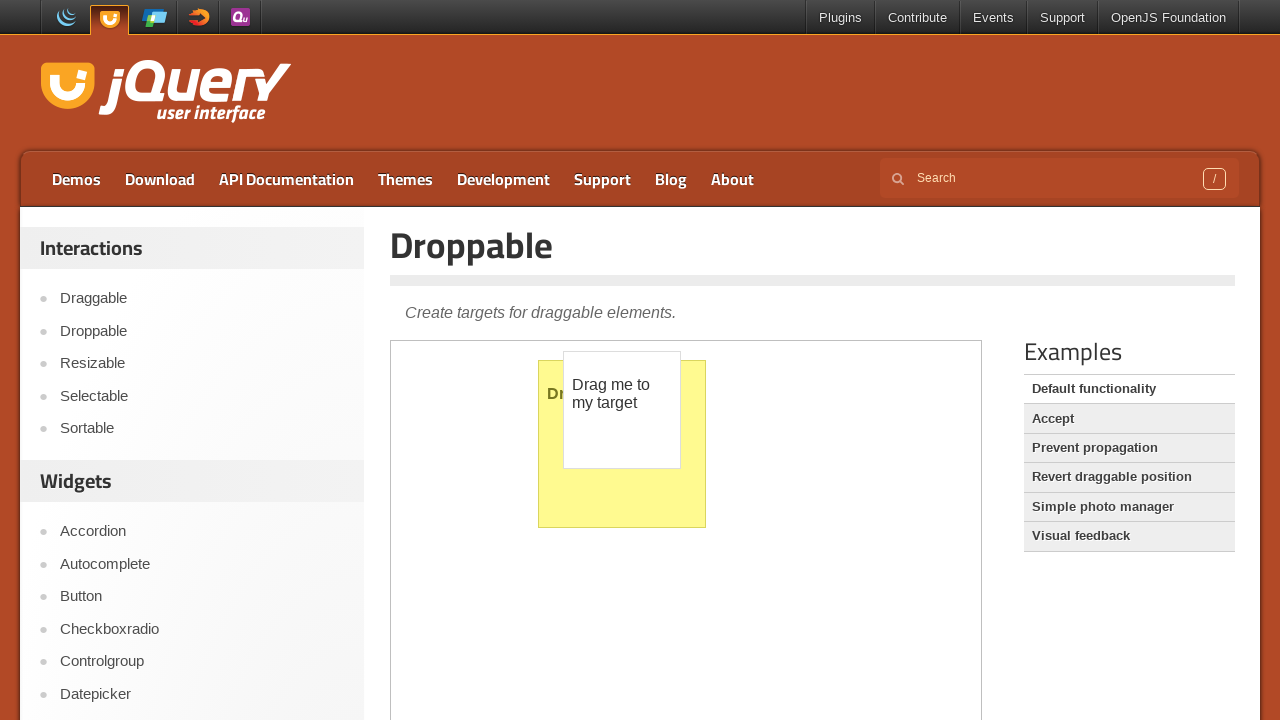

Waited 1 second to verify drop completion
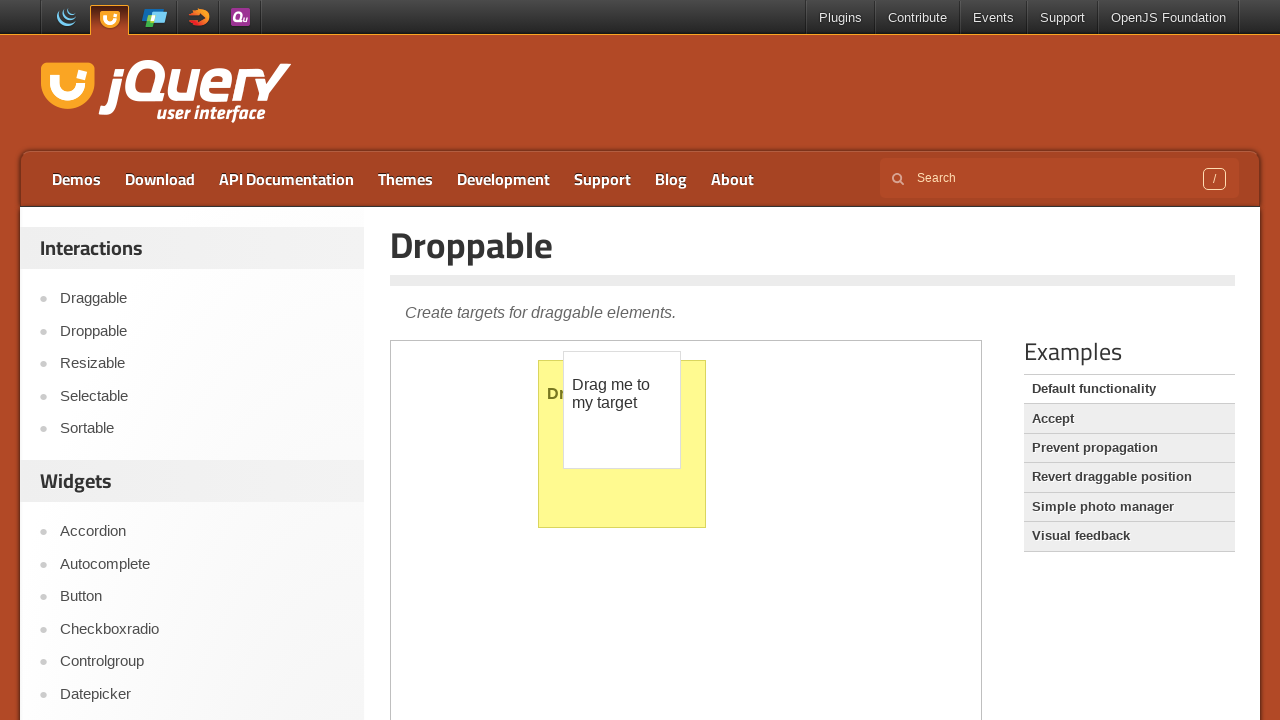

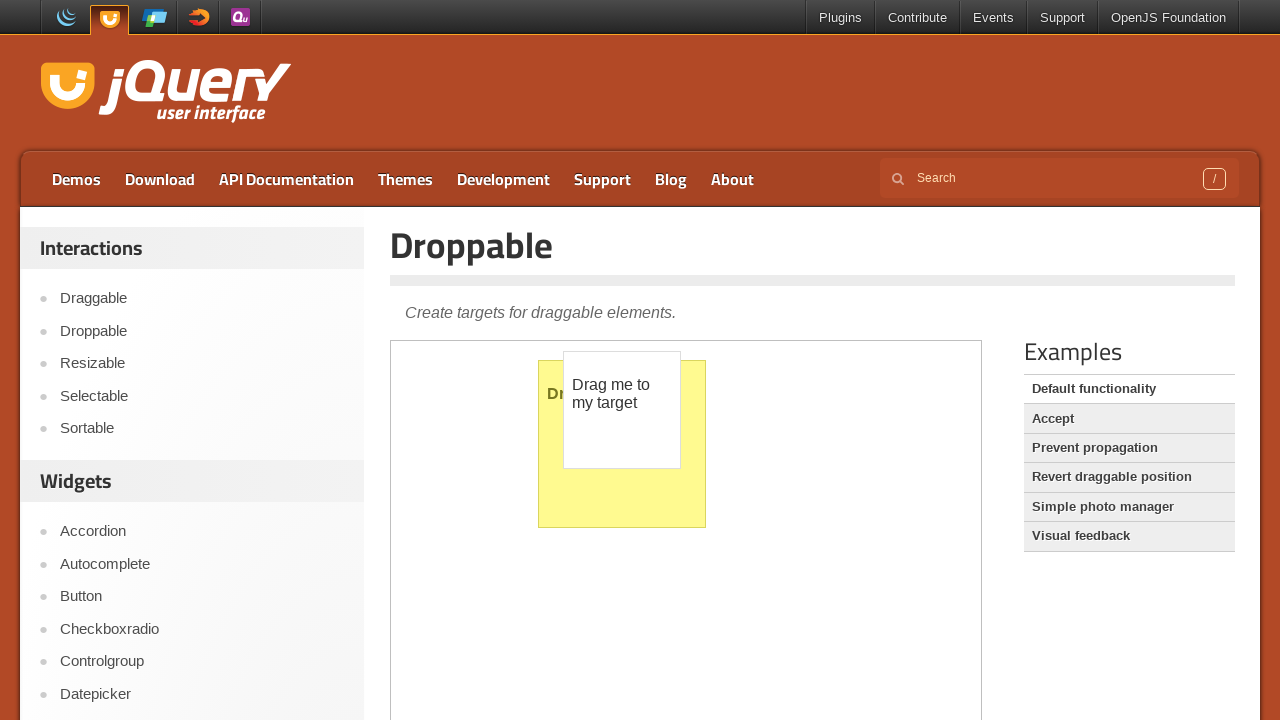